Tests browser window manipulation by maximizing the window, moving it off-screen (simulating minimize), and then maximizing again.

Starting URL: https://opensource-demo.orangehrmlive.com/

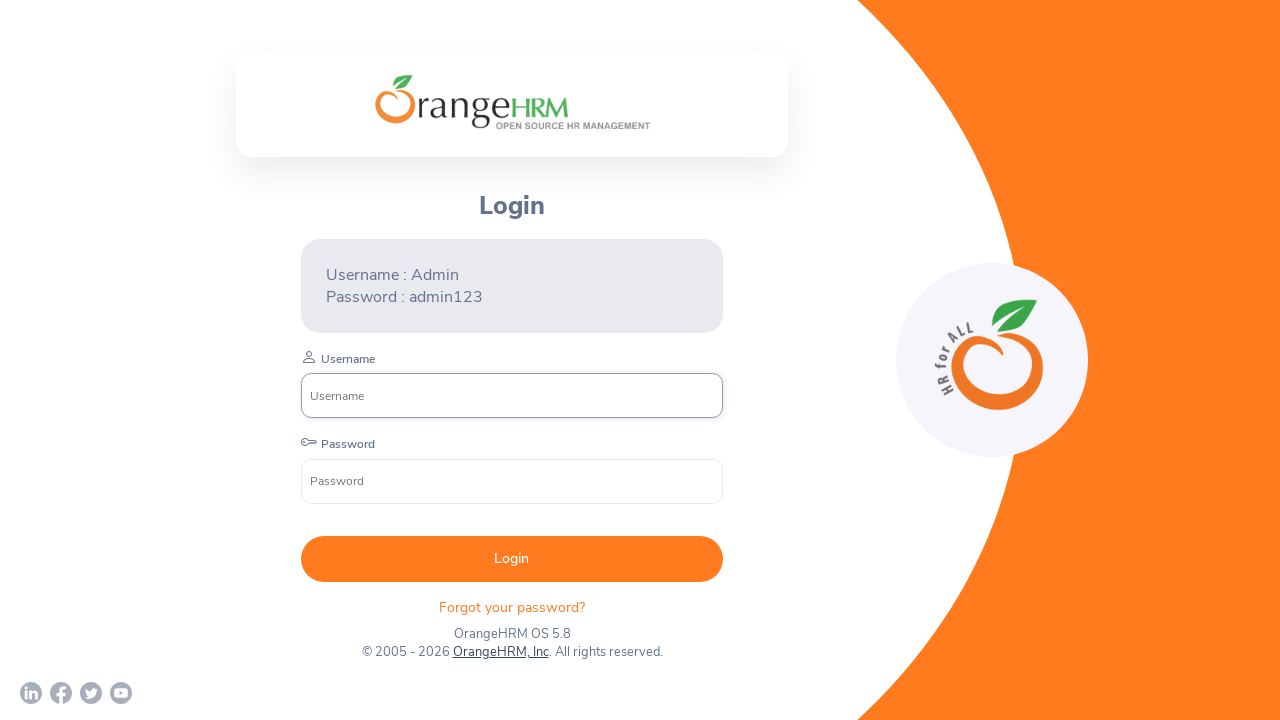

Set viewport to maximum size (1920x1080)
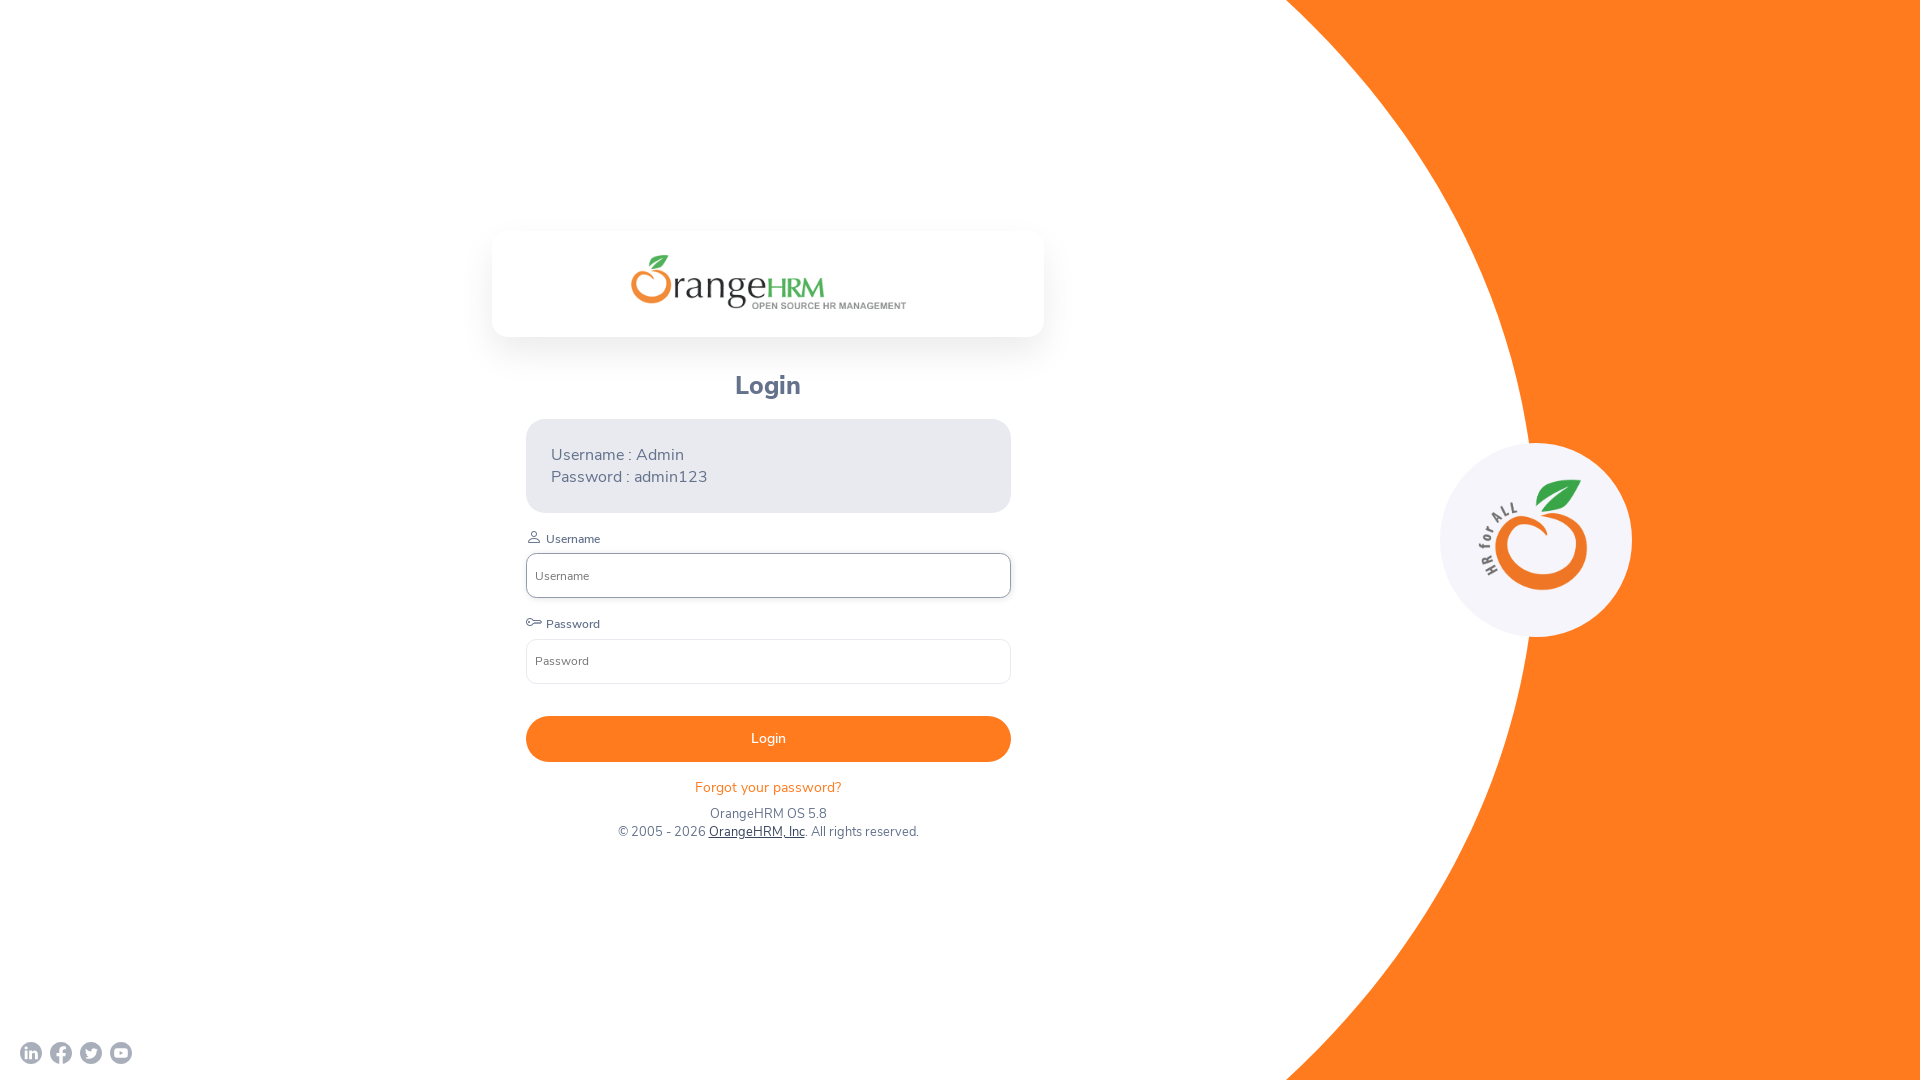

Page loaded successfully (networkidle)
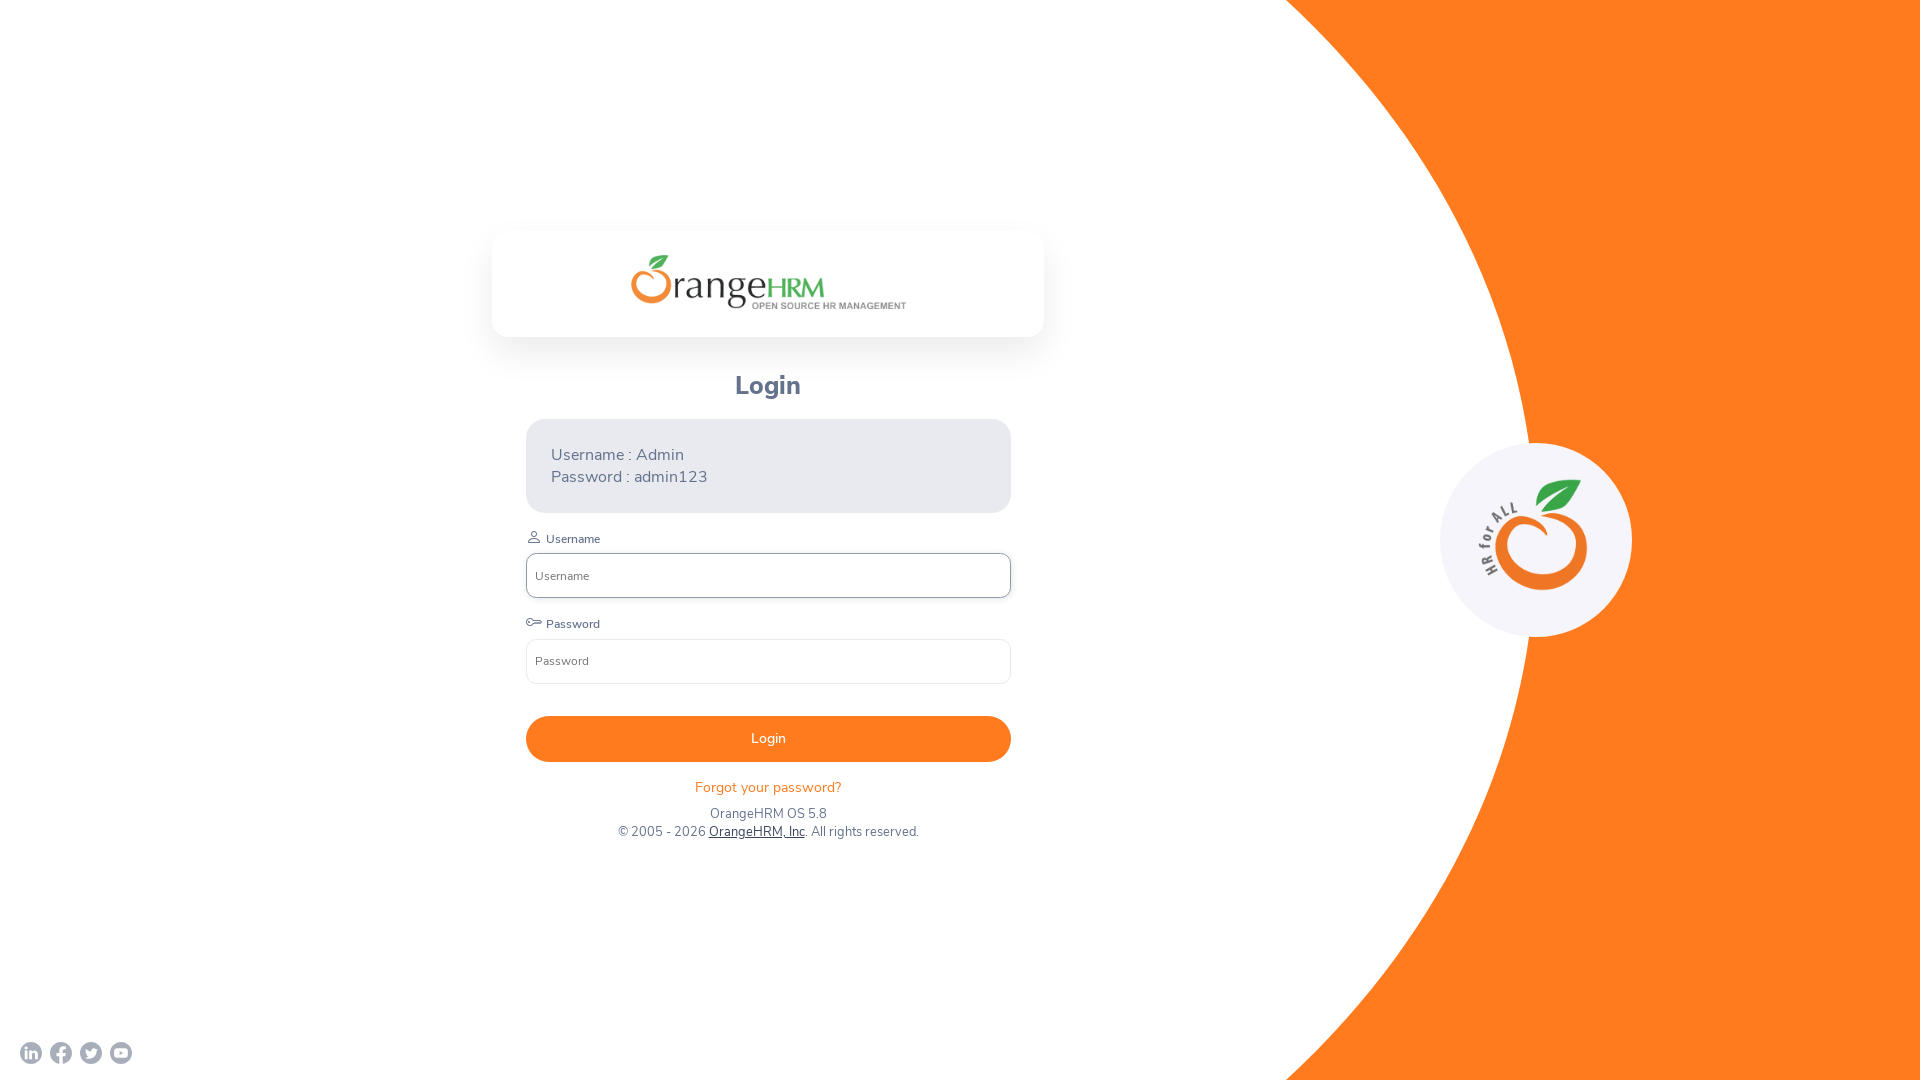

Simulated minimize by reducing viewport to 800x600
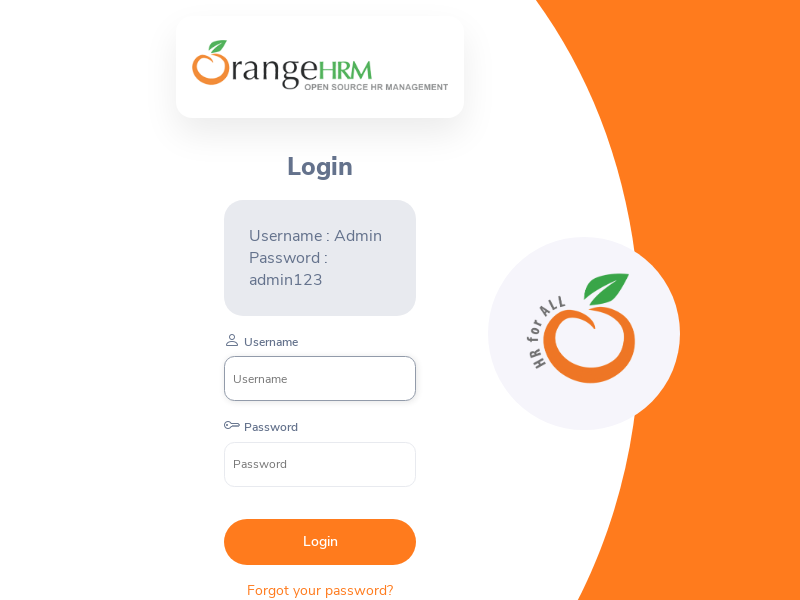

Waited 2 seconds after minimize simulation
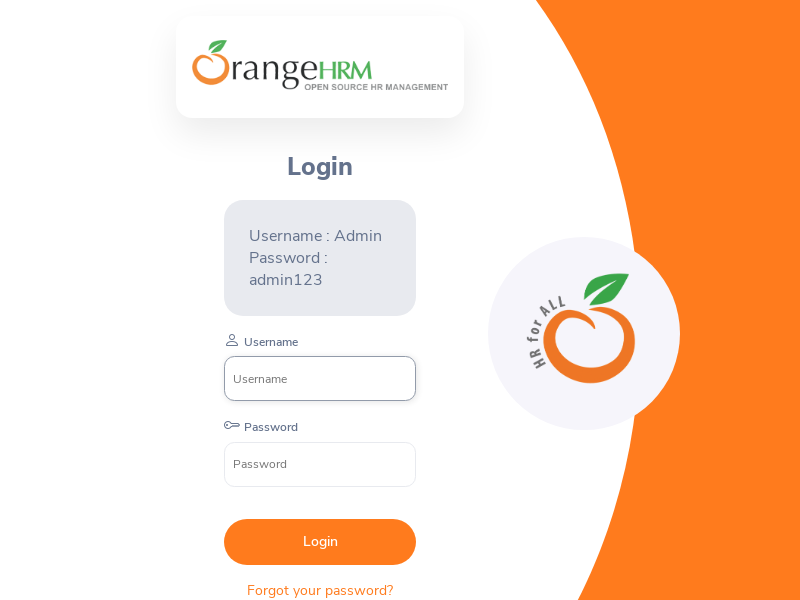

Maximized window again by restoring viewport to 1920x1080
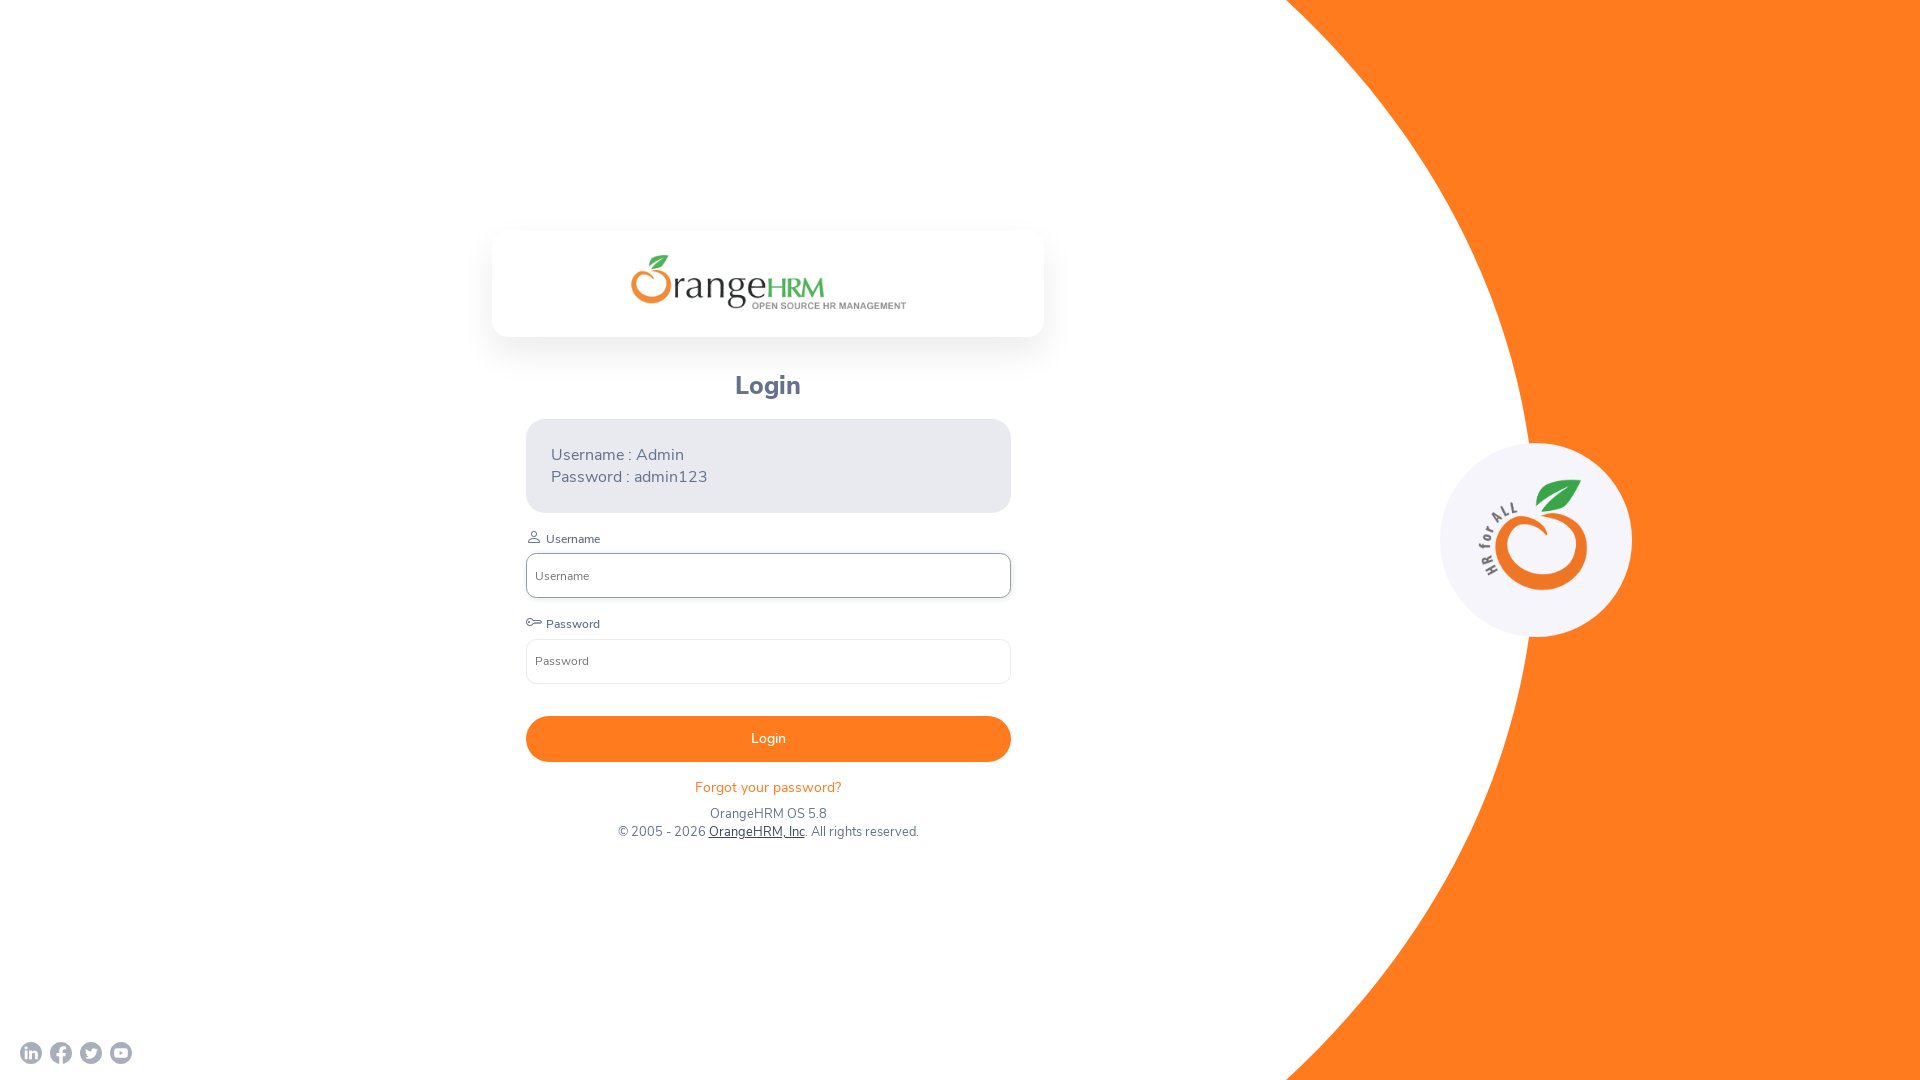

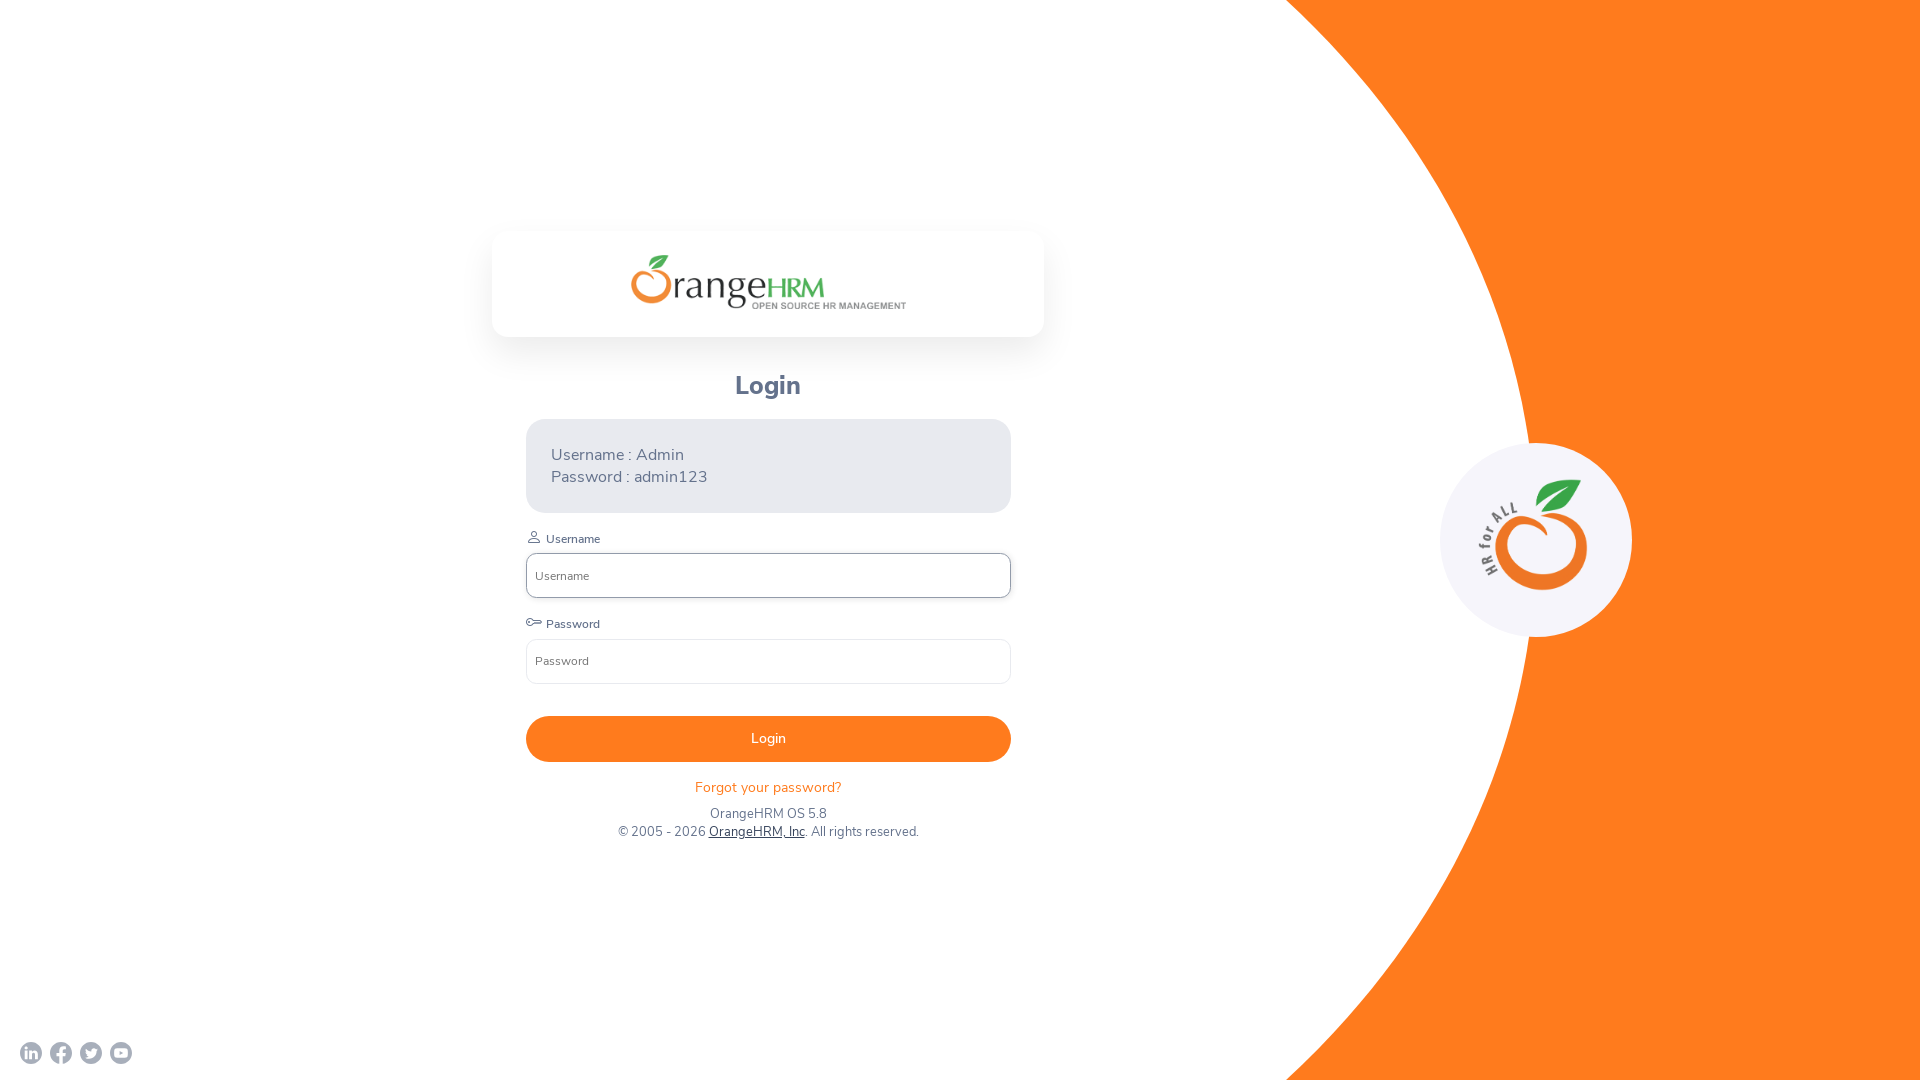